Tests opening a modal window by navigating to modal page and clicking the open modal button

Starting URL: https://formy-project.herokuapp.com

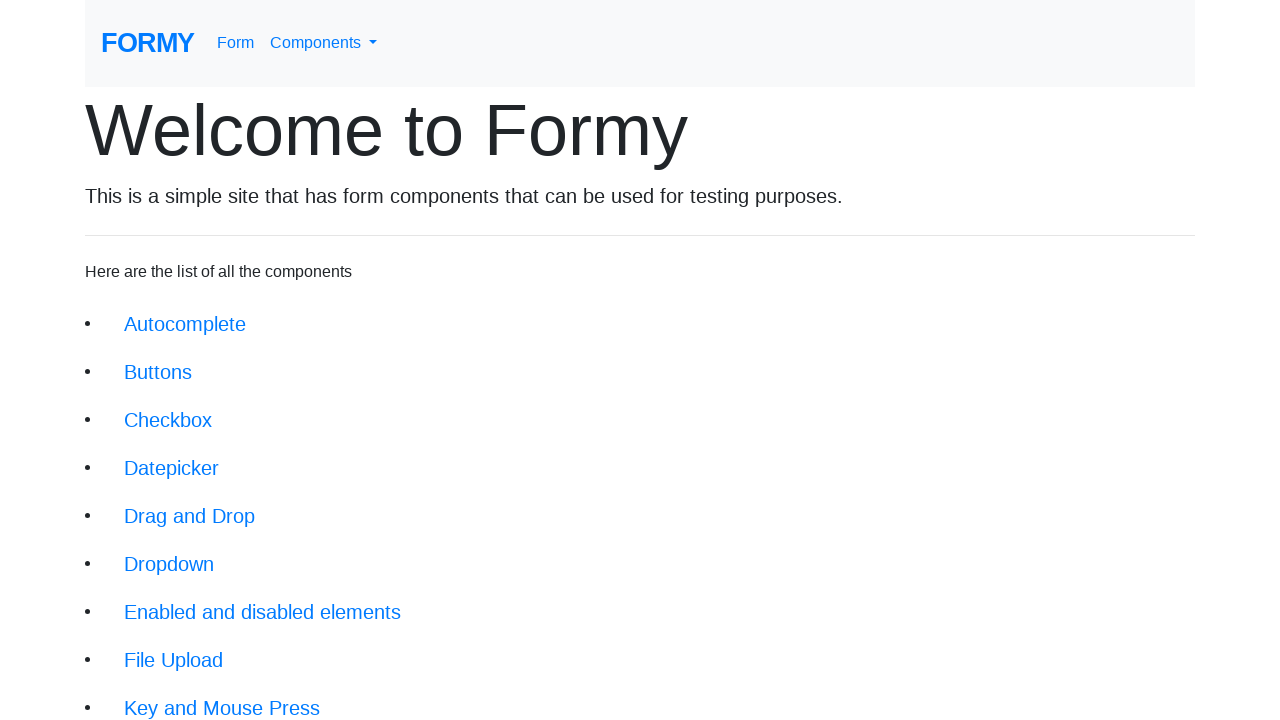

Clicked on modal link to navigate to modal page at (151, 504) on xpath=//li/a[@href='/modal']
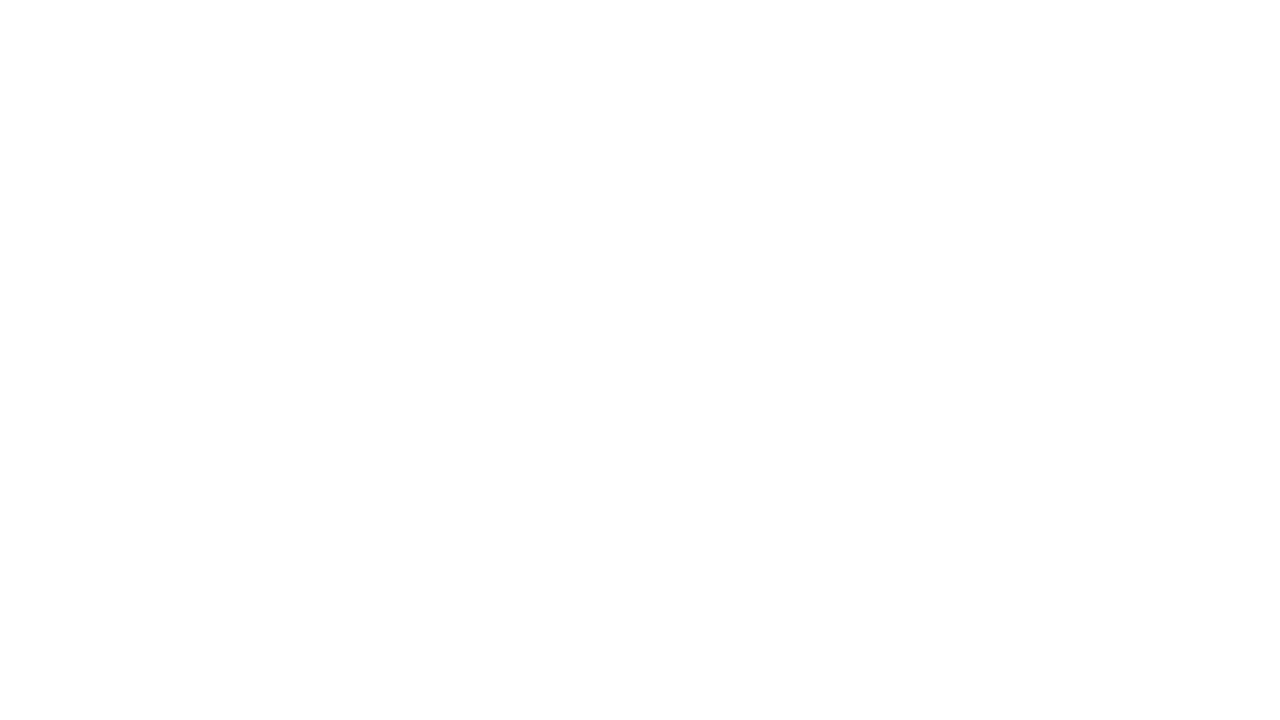

Clicked button to open modal window at (142, 186) on xpath=//button[@id='modal-button']
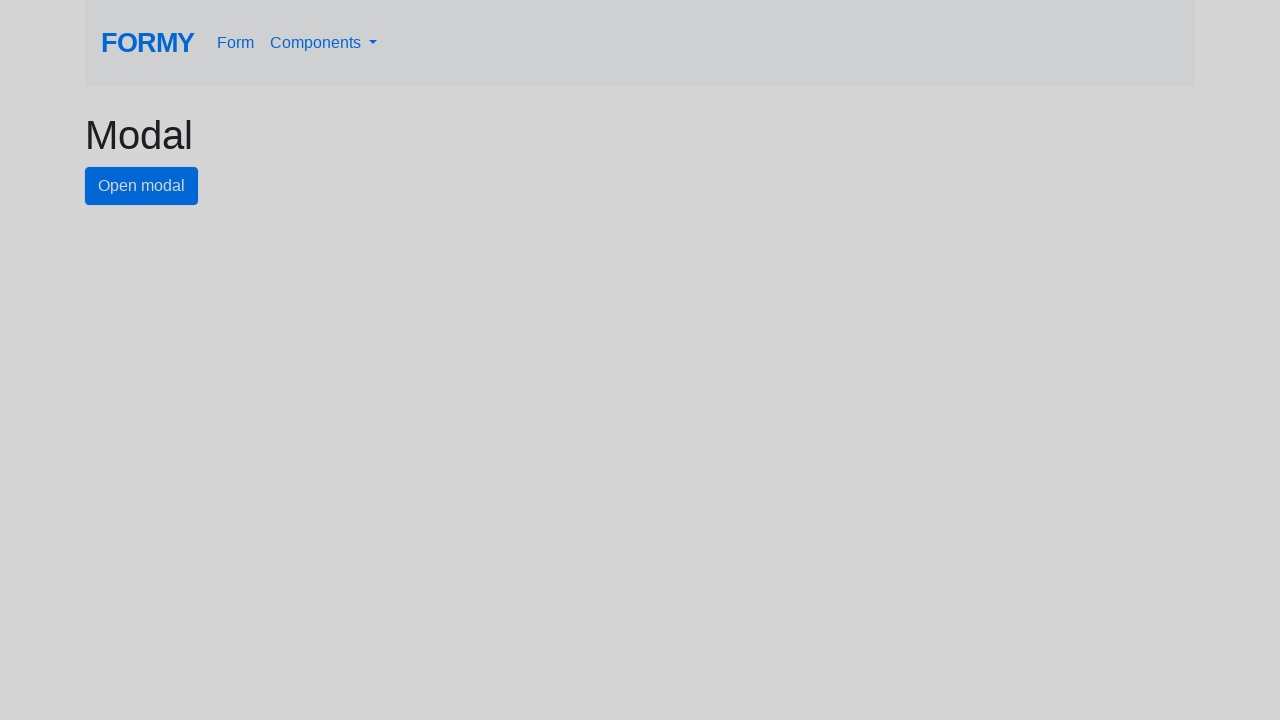

Modal window appeared with heading element
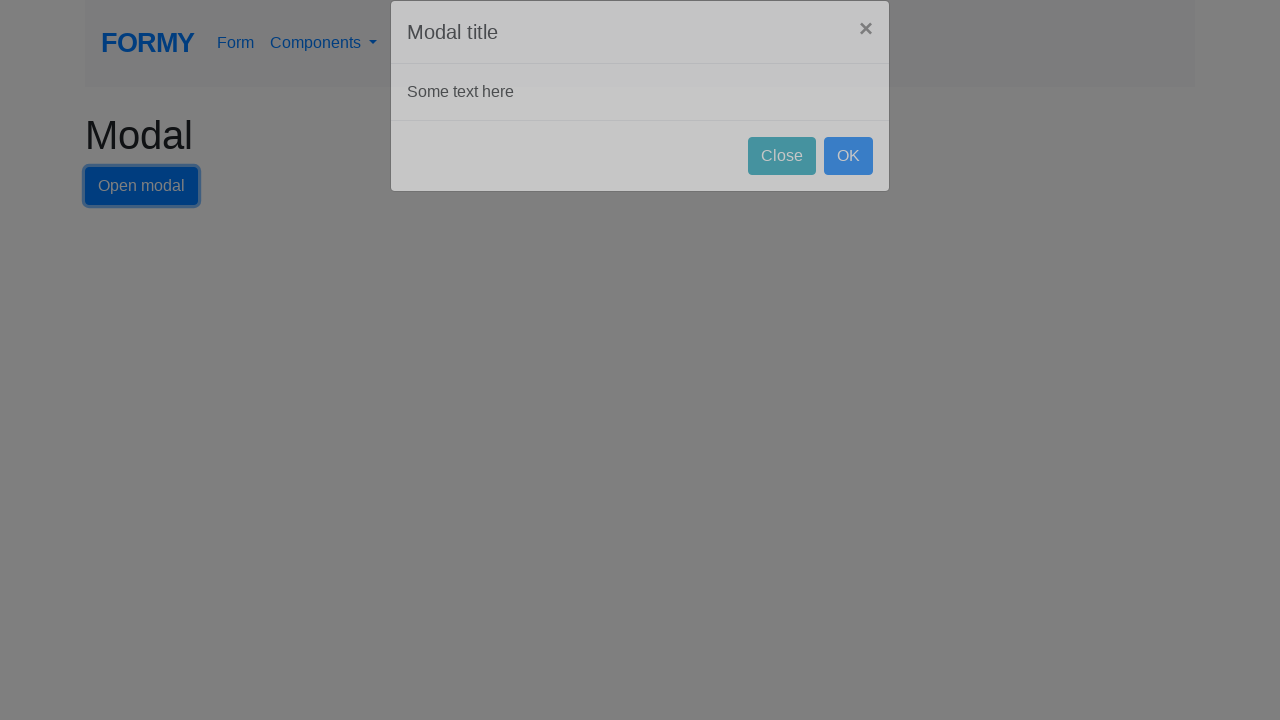

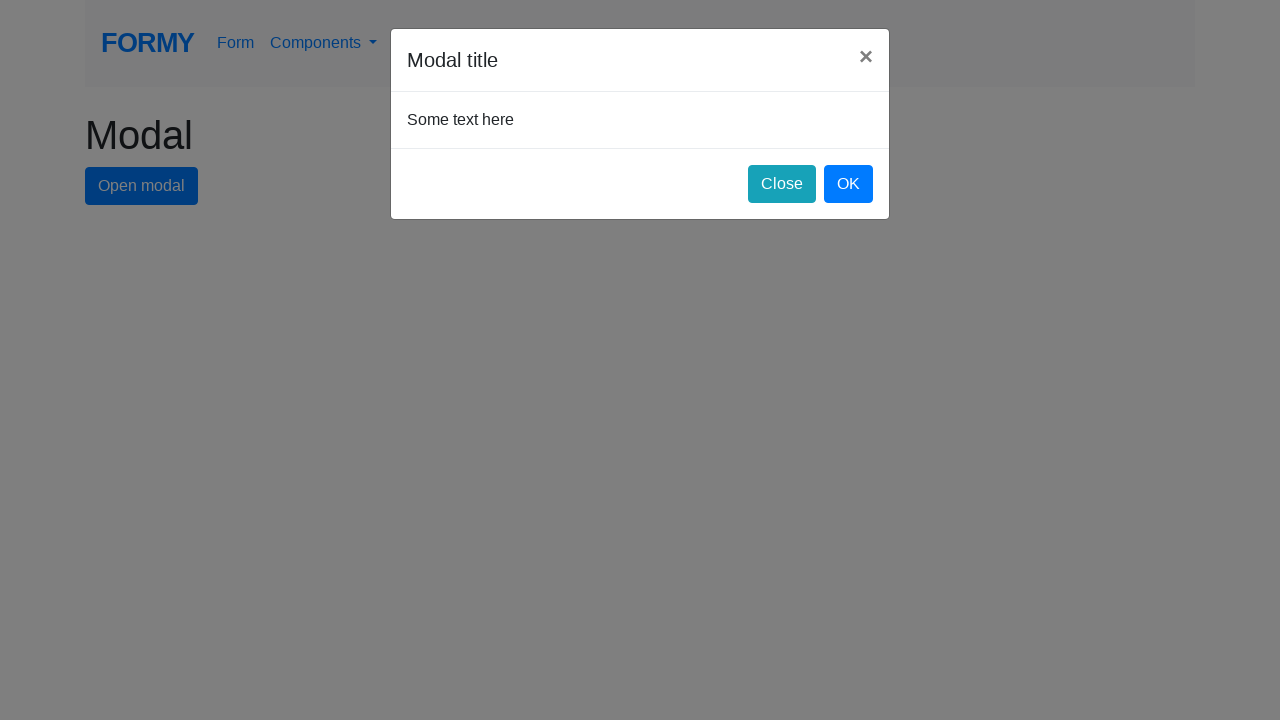